Tests that a radio button labeled "people" is selected by default and another radio button labeled "robots" is not selected on a math exercise page

Starting URL: http://suninjuly.github.io/math.html

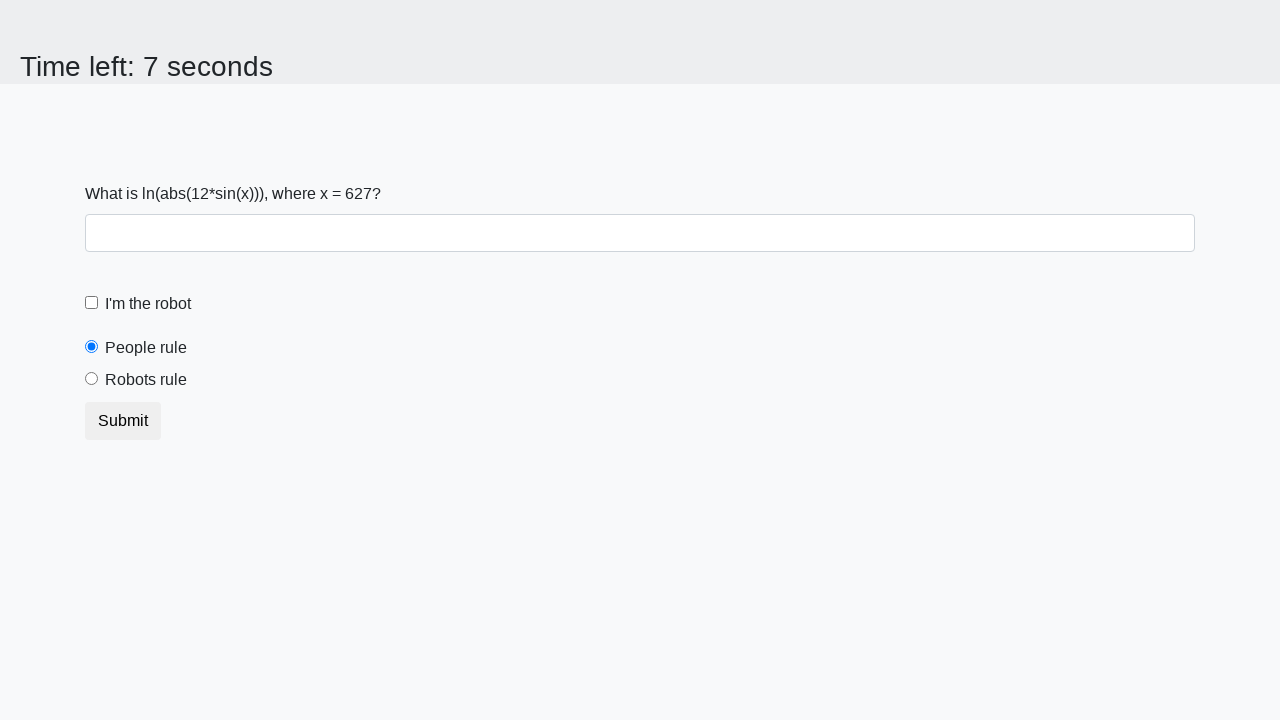

Located the 'people' radio button element
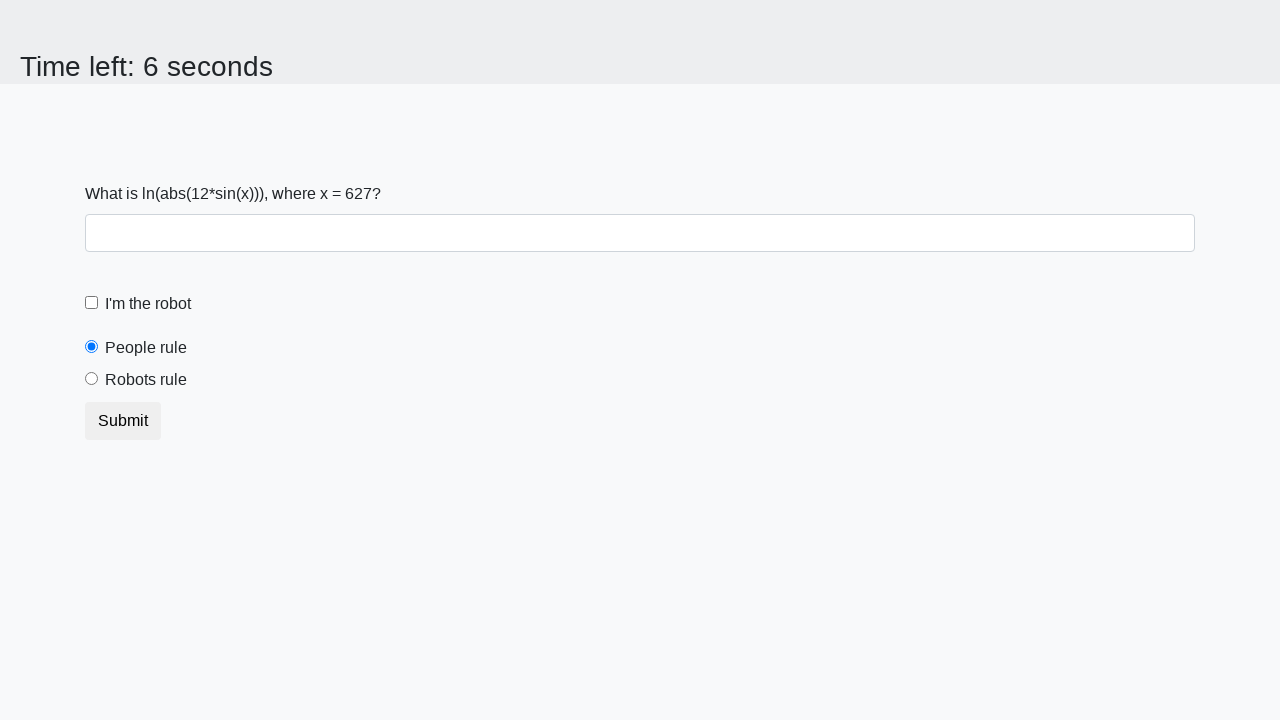

Verified that 'people' radio button is selected by default
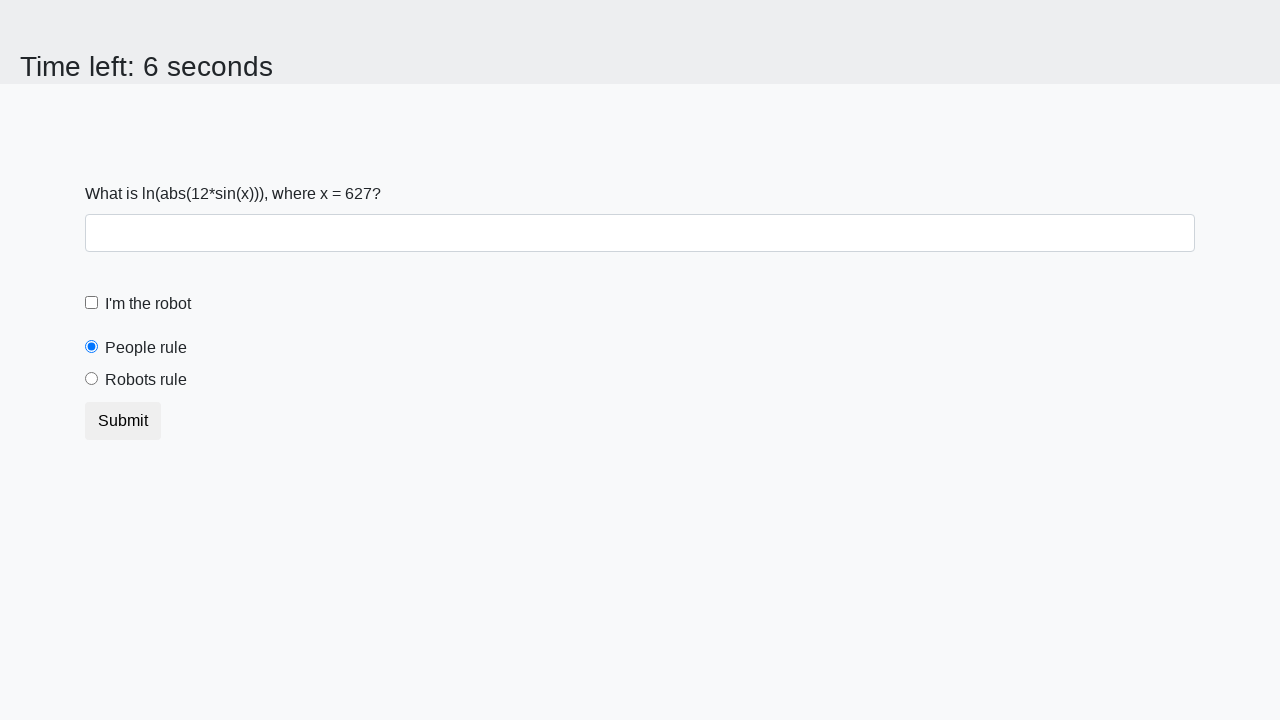

Located the 'robots' radio button element
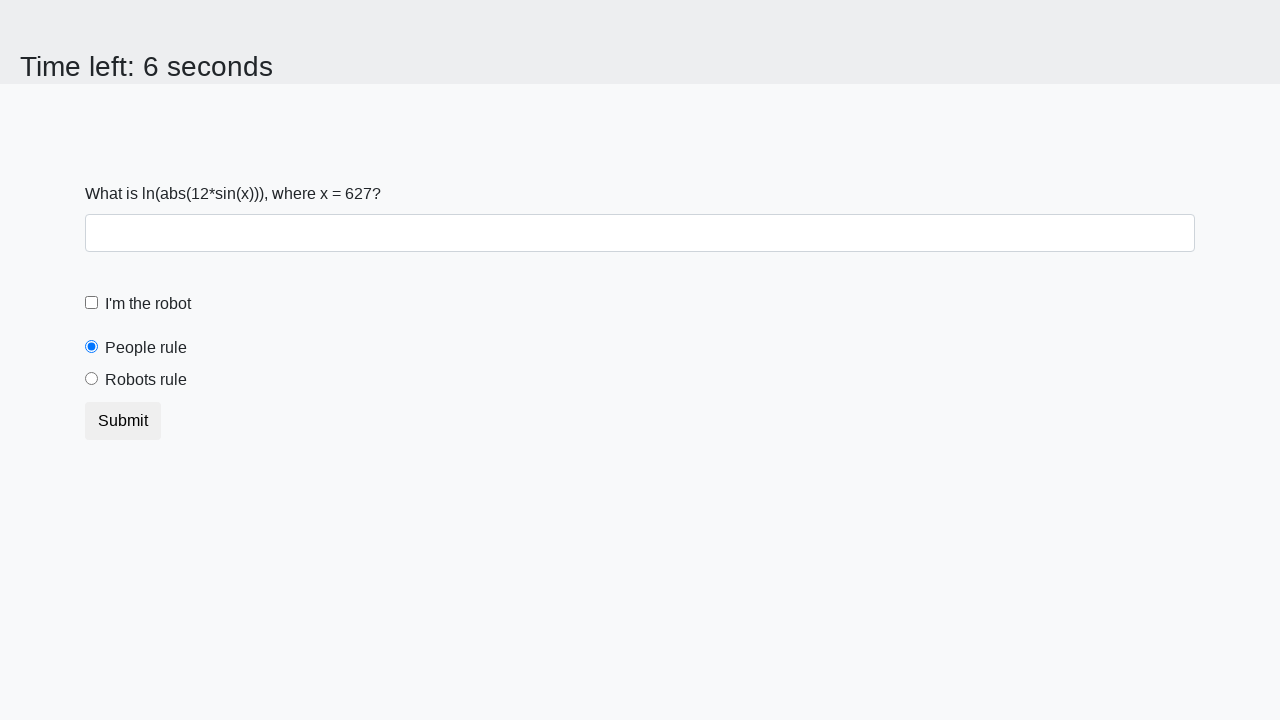

Verified that 'robots' radio button is not selected
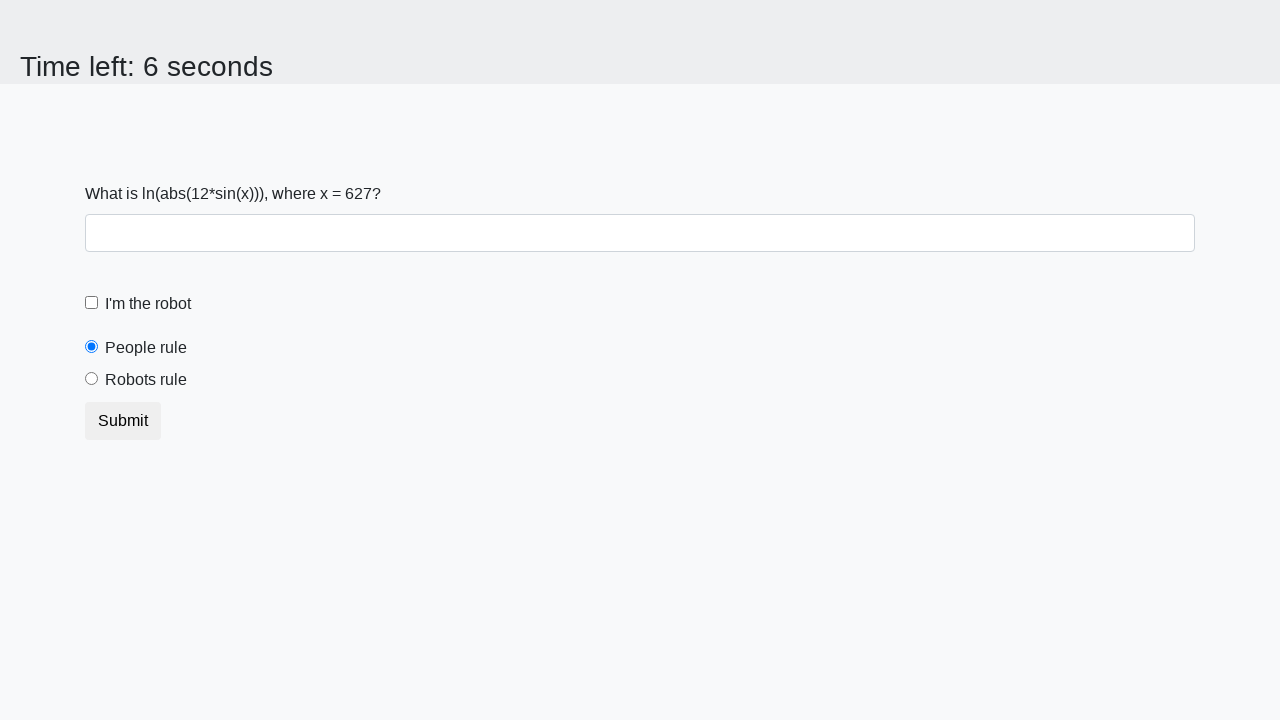

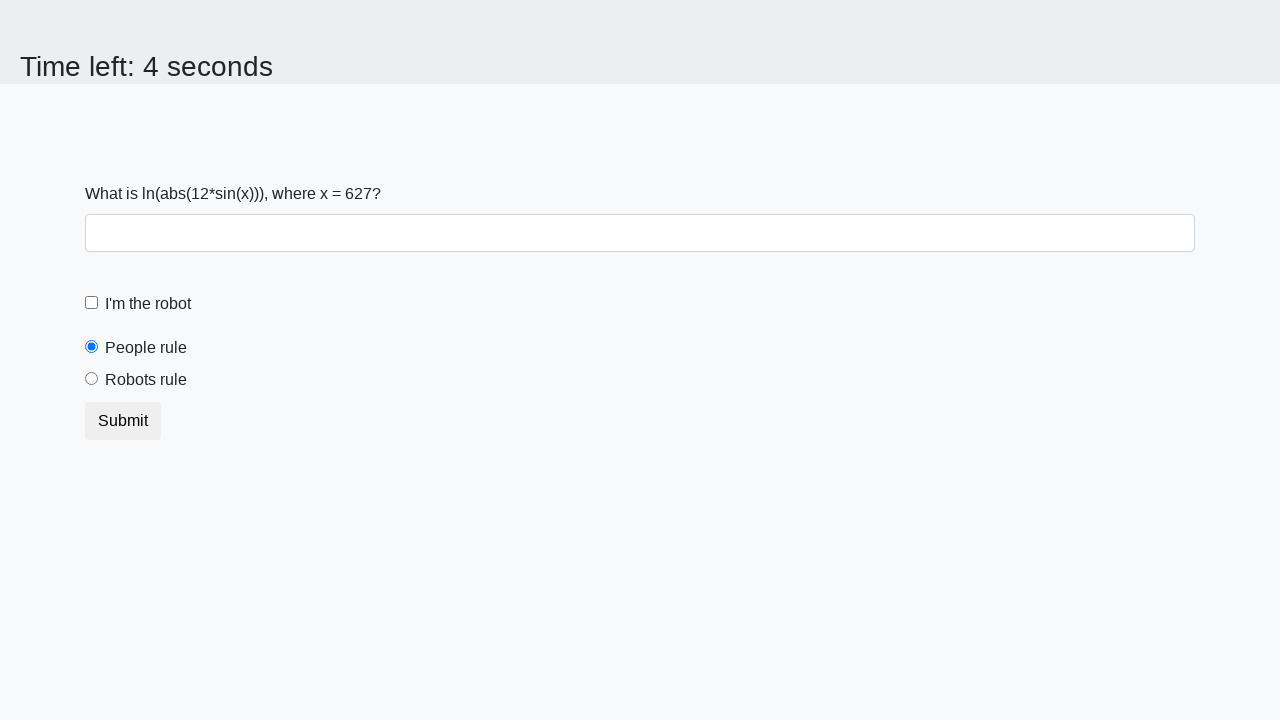